Tests date picker functionality by opening the calendar and selecting a specific date

Starting URL: https://demoqa.com/date-picker

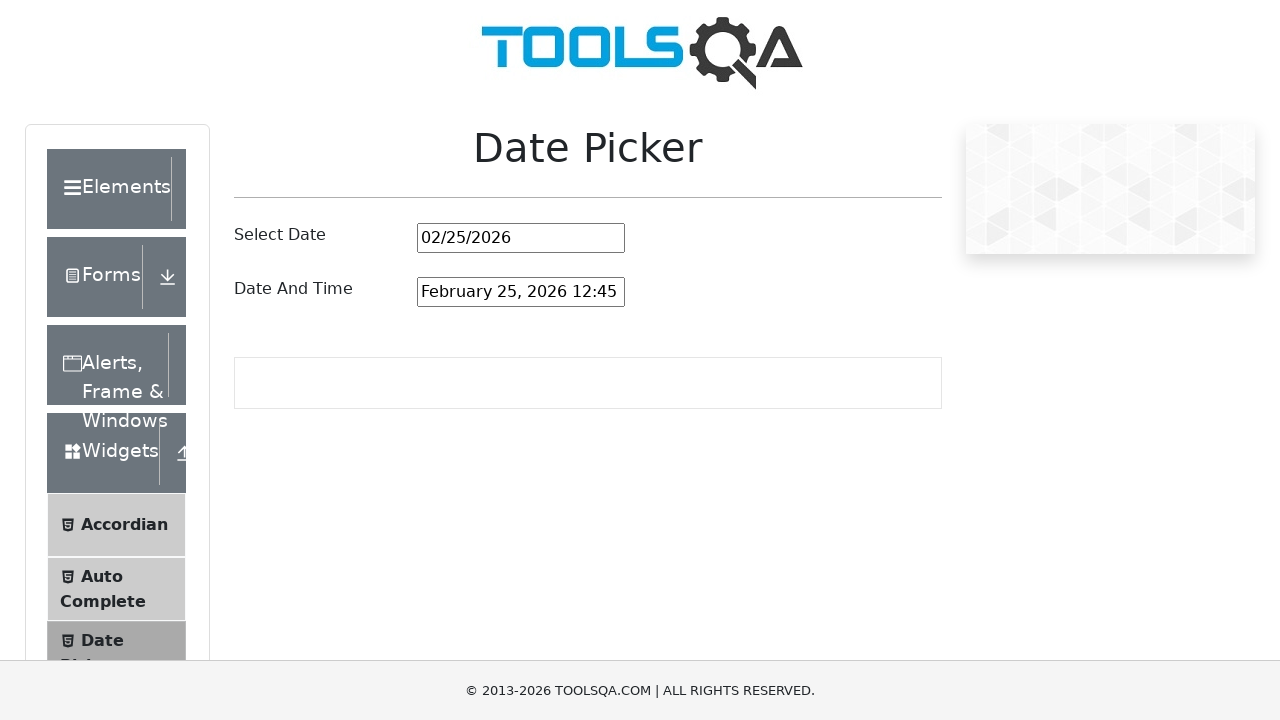

Clicked on date picker input to open calendar at (521, 238) on #datePickerMonthYearInput
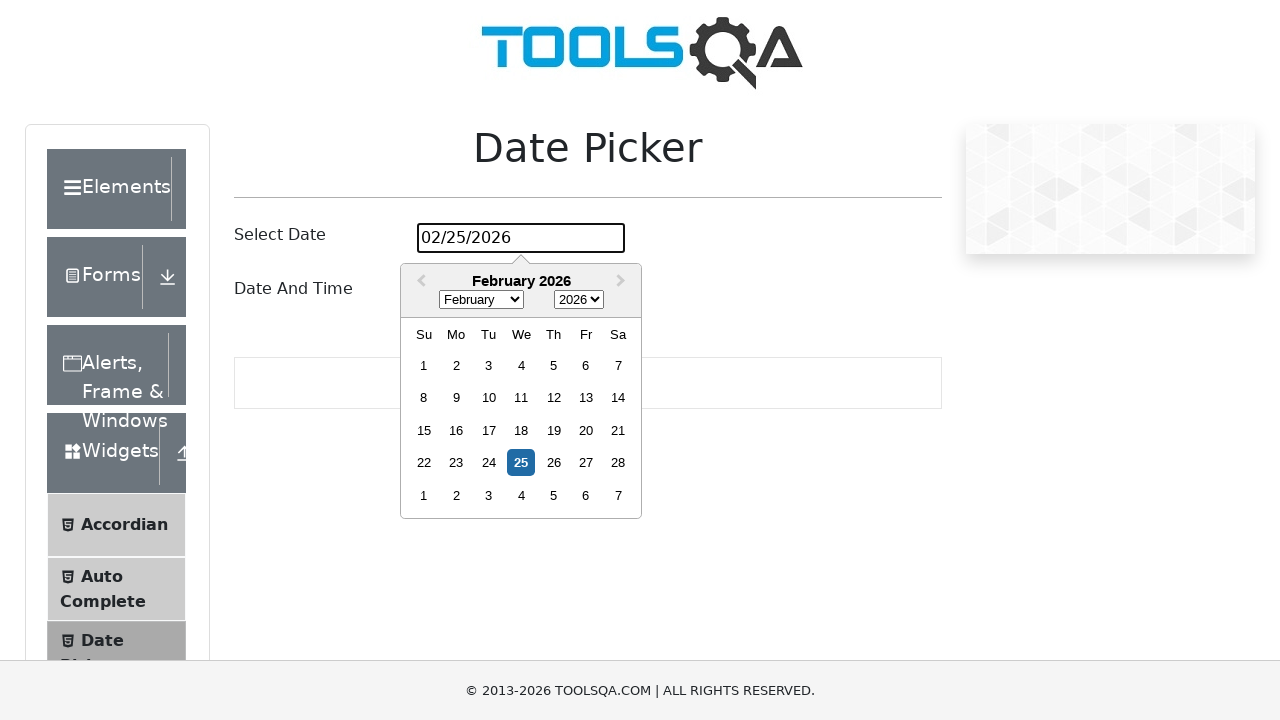

Calendar days loaded and visible
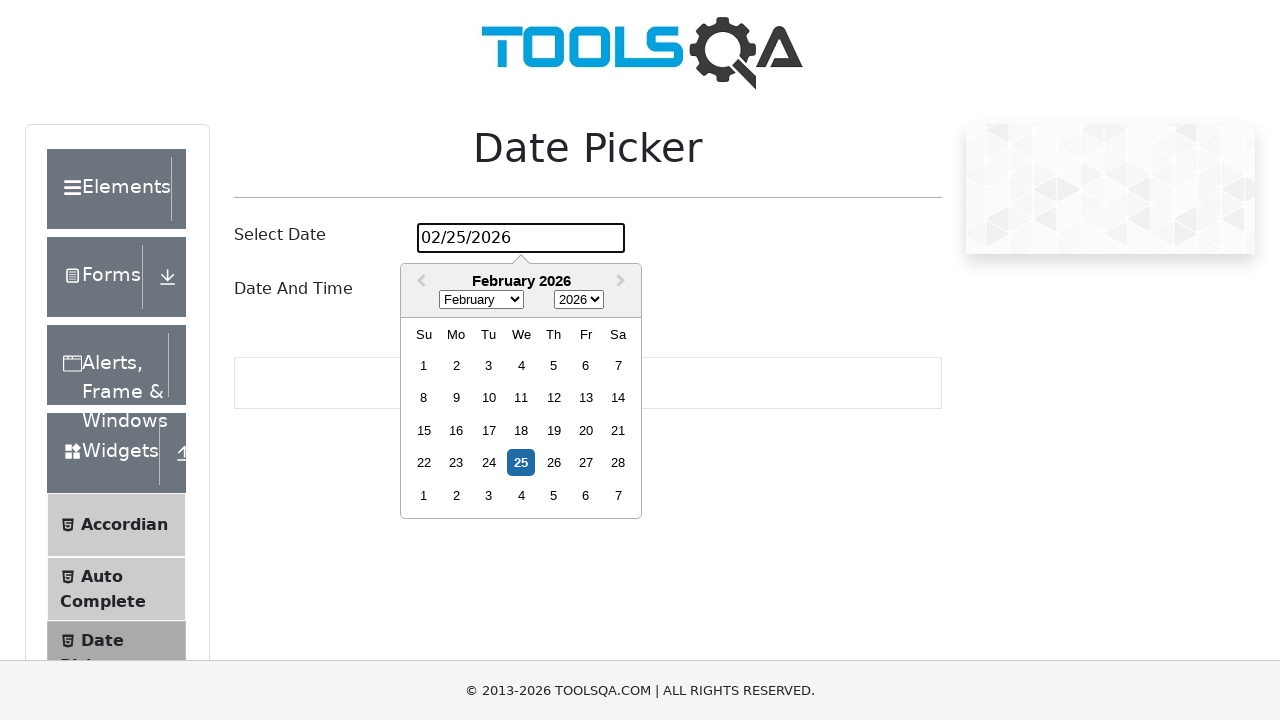

Selected the 12th day from the calendar at (554, 398) on xpath=//div[contains(@class, 'react-datepicker__day') and not(contains(@class, '
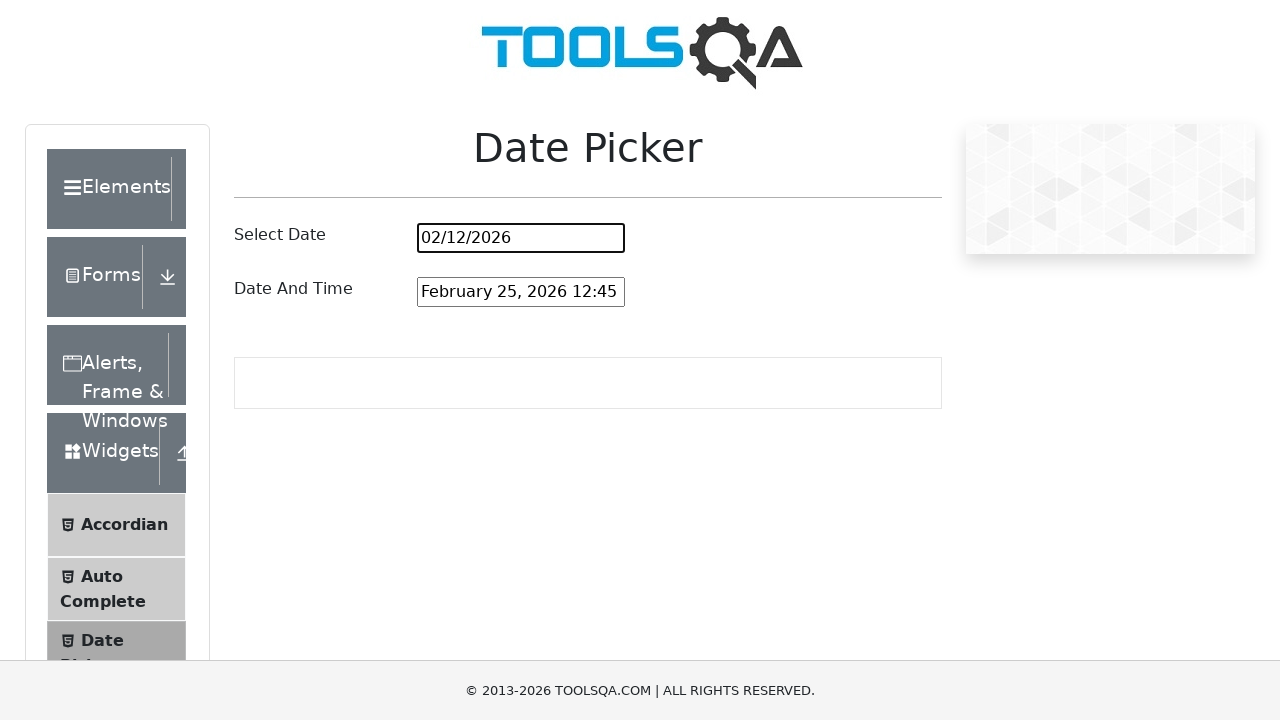

Retrieved selected date value from input: 02/12/2026
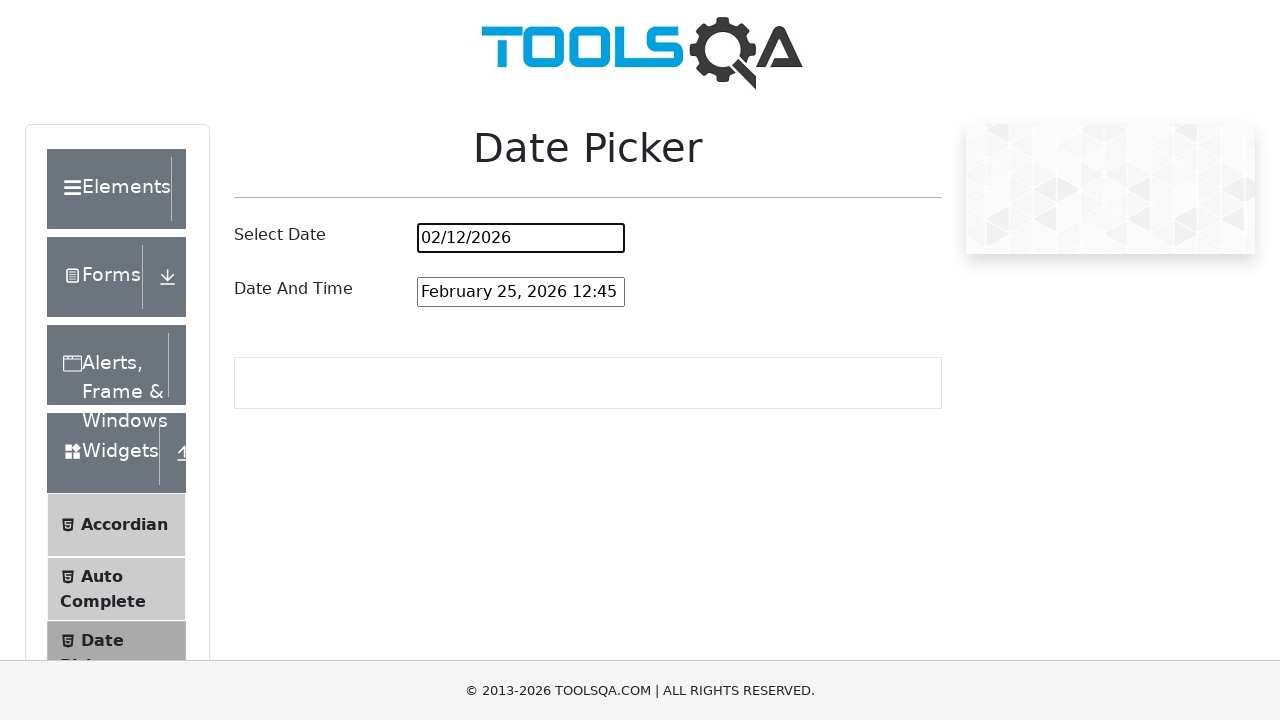

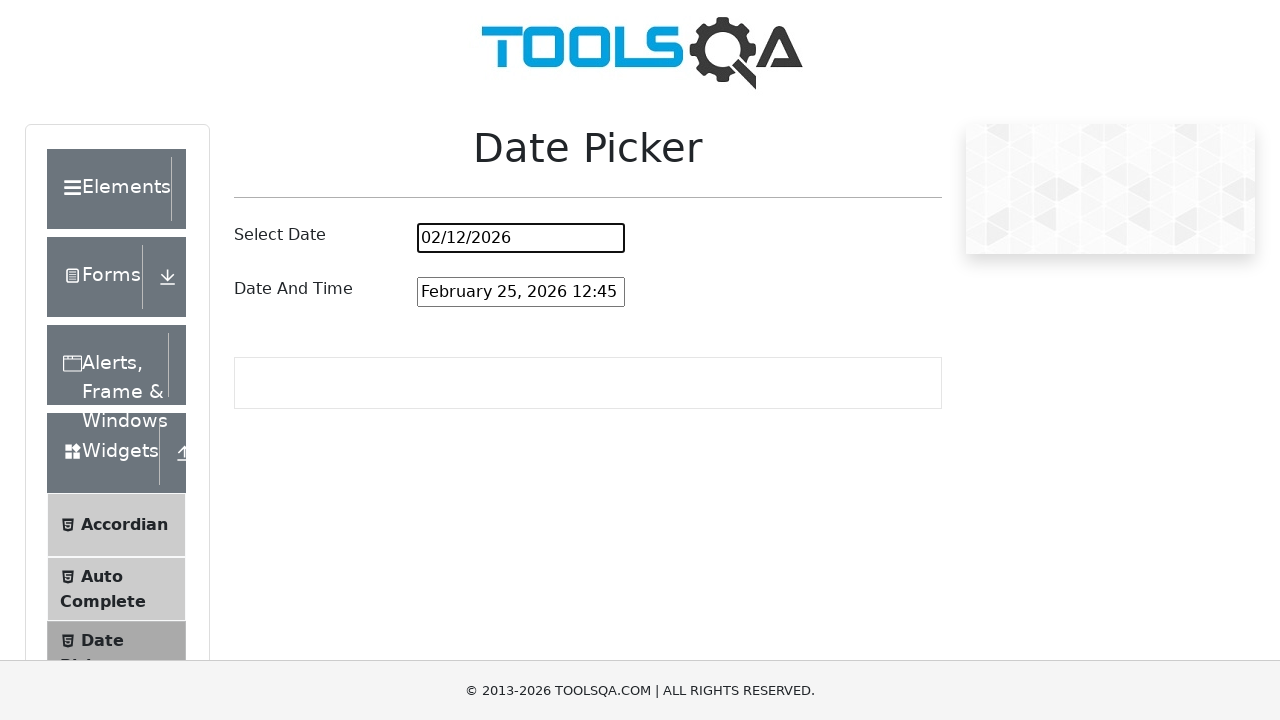